Tests page scrolling functionality by navigating to Expedia and scrolling down the page vertically by 5000 pixels using JavaScript execution.

Starting URL: https://www.expedia.com/

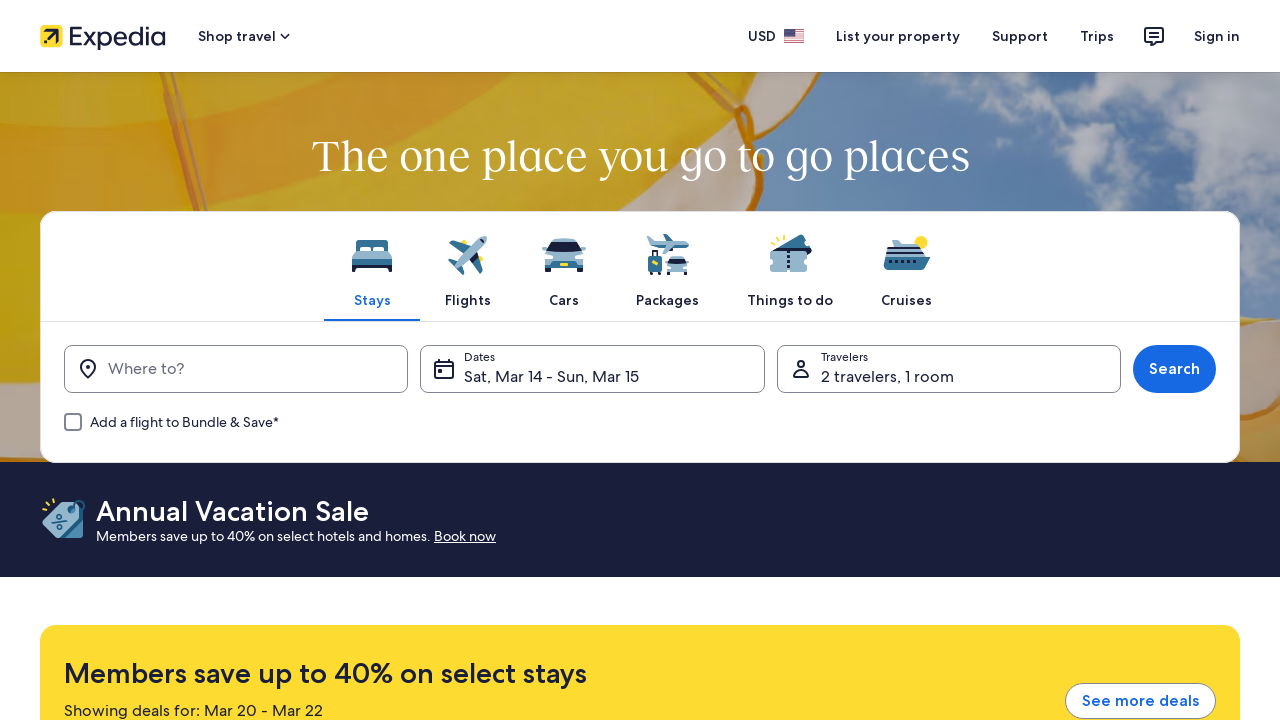

Navigated to Expedia homepage
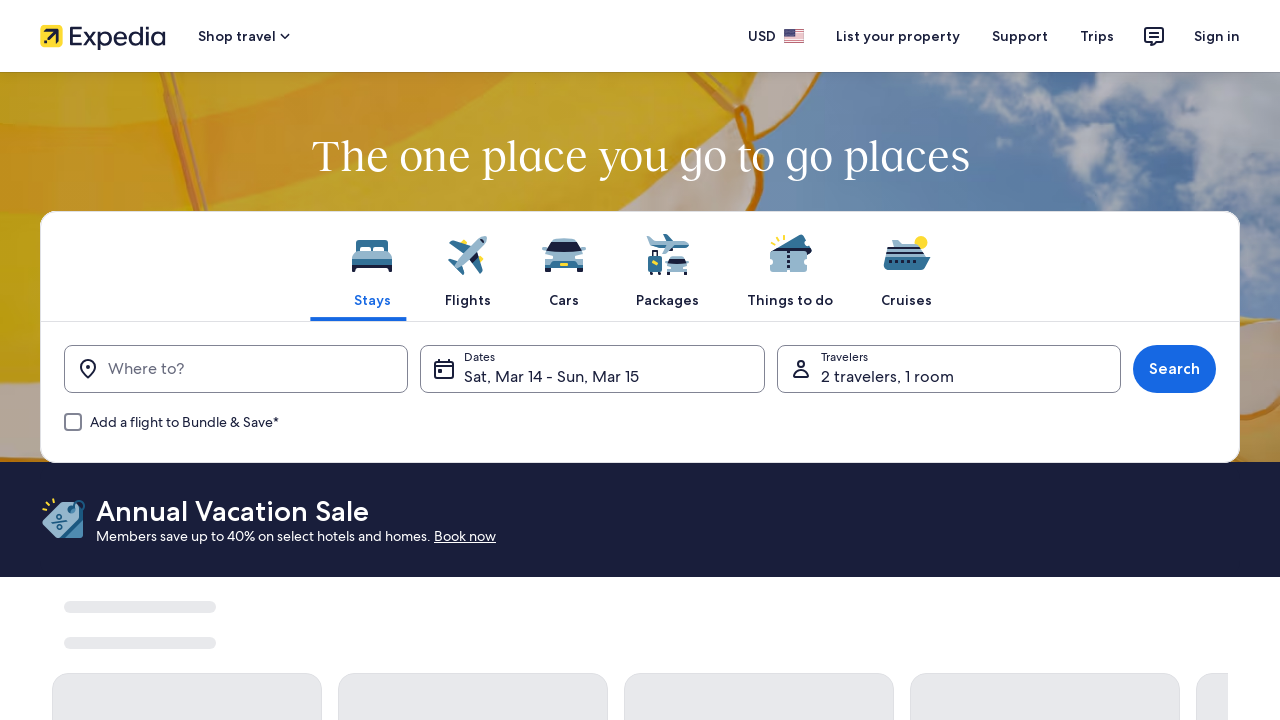

Scrolled down the page vertically by 5000 pixels using JavaScript
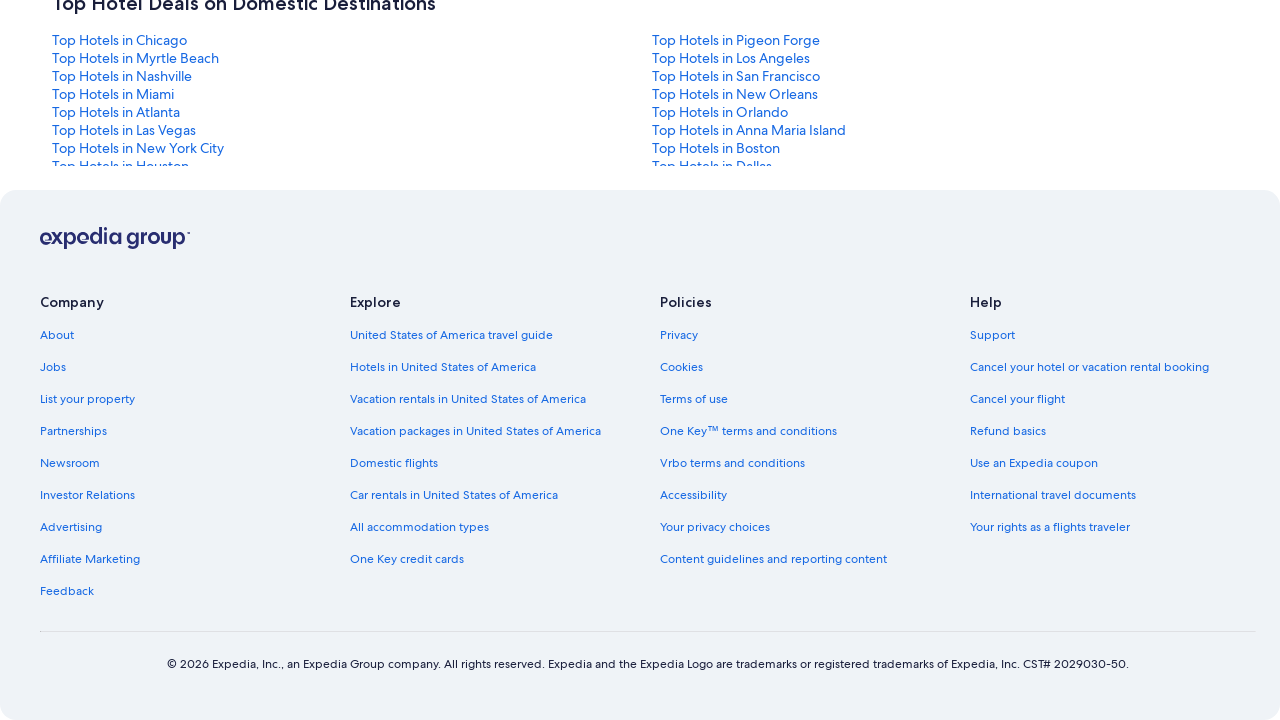

Waited 2 seconds for scroll to complete and lazy-loaded content to load
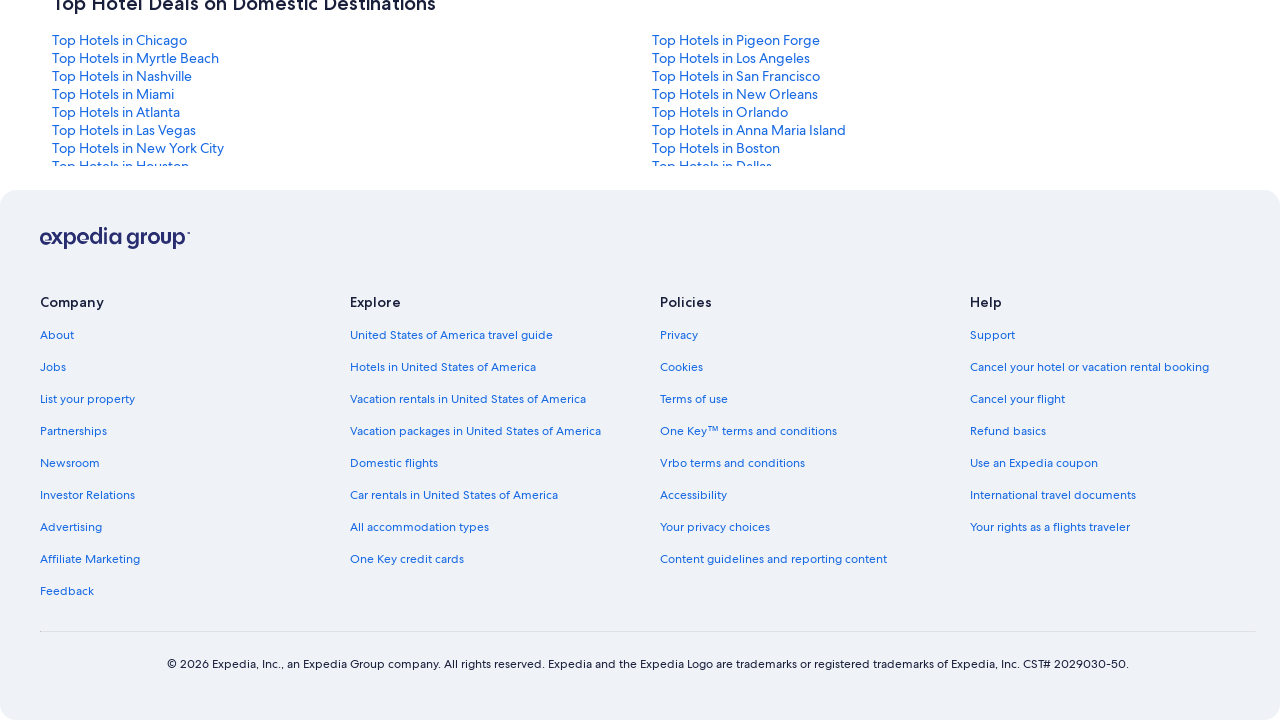

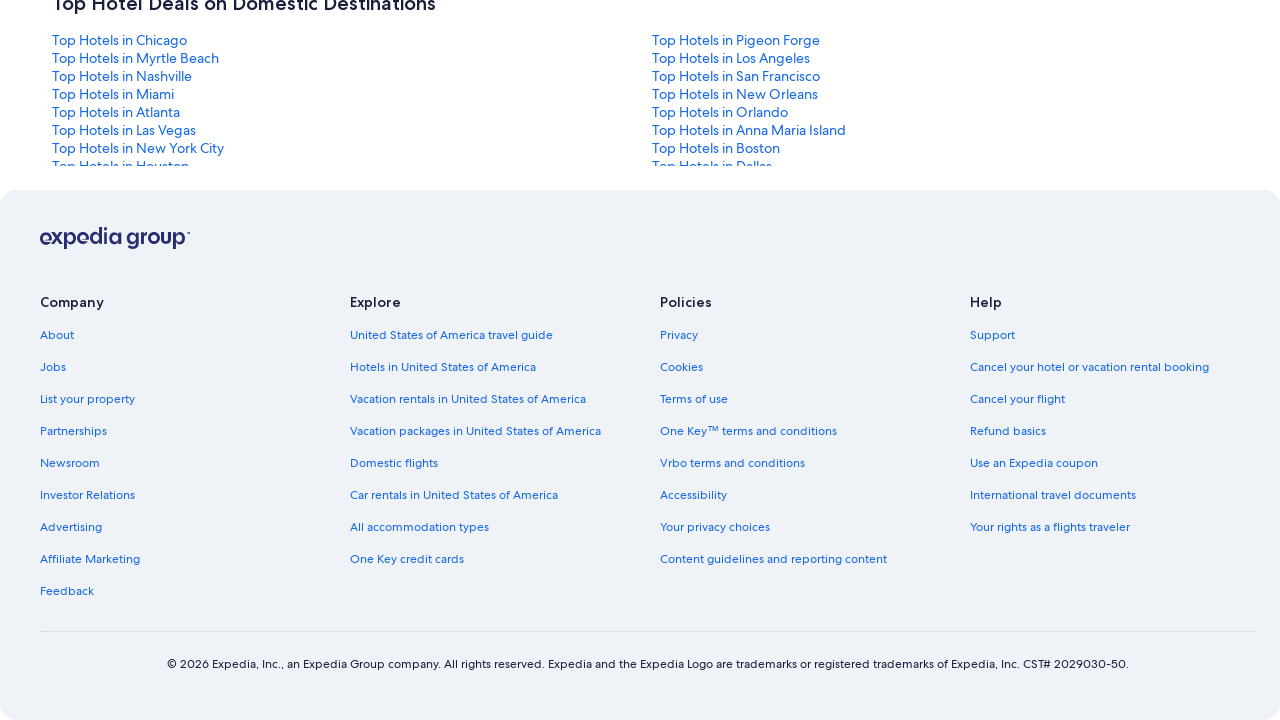